Tests marking all items as completed using the toggle all checkbox

Starting URL: https://demo.playwright.dev/todomvc

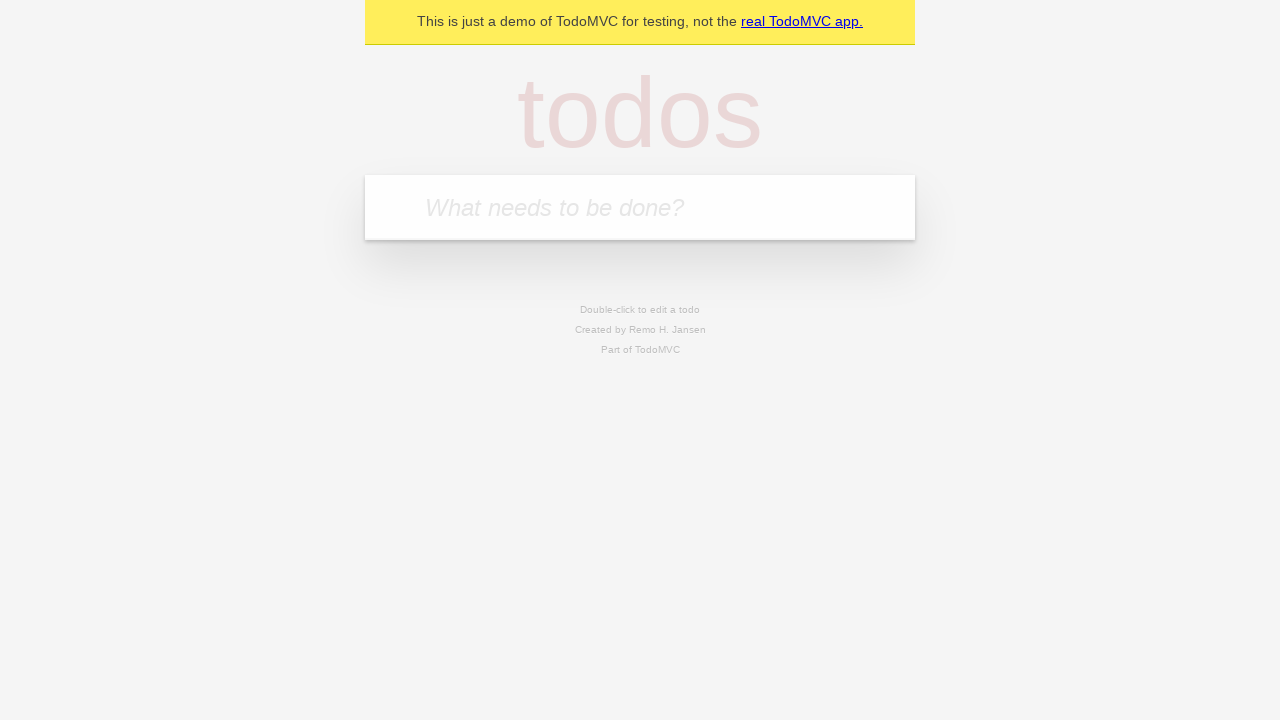

Filled todo input with 'buy some cheese' on internal:attr=[placeholder="What needs to be done?"i]
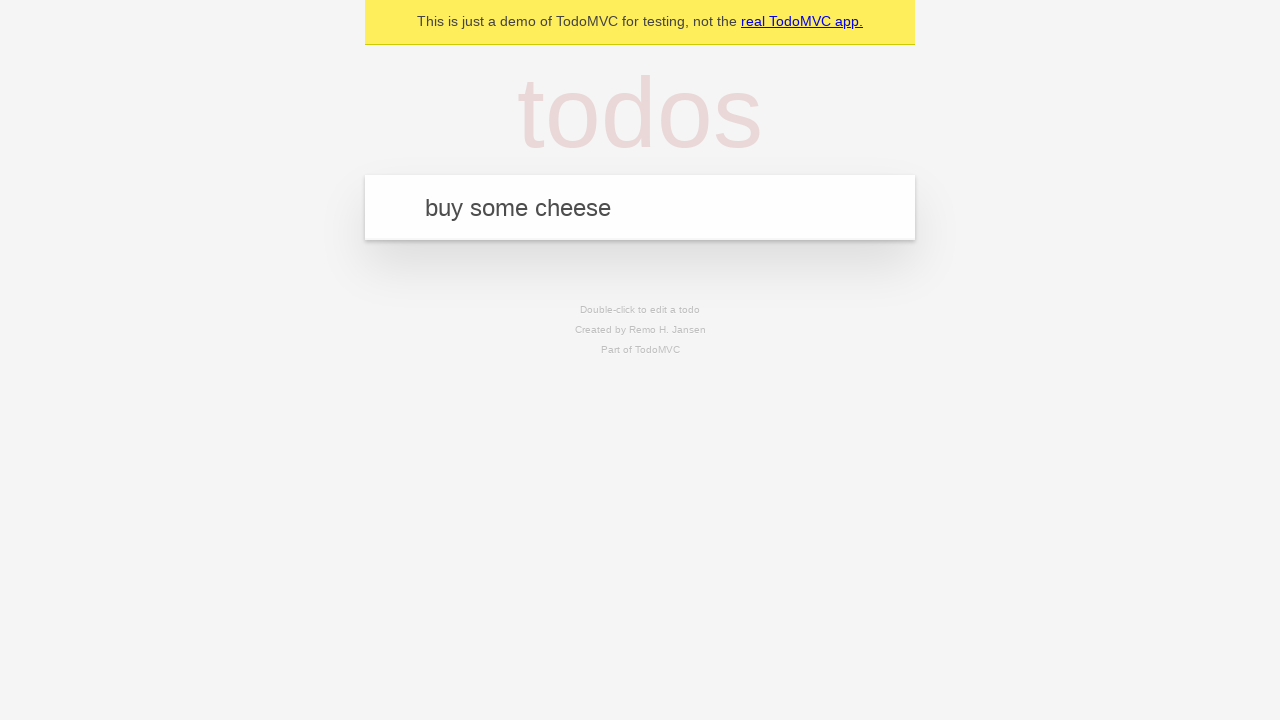

Pressed Enter to create first todo item on internal:attr=[placeholder="What needs to be done?"i]
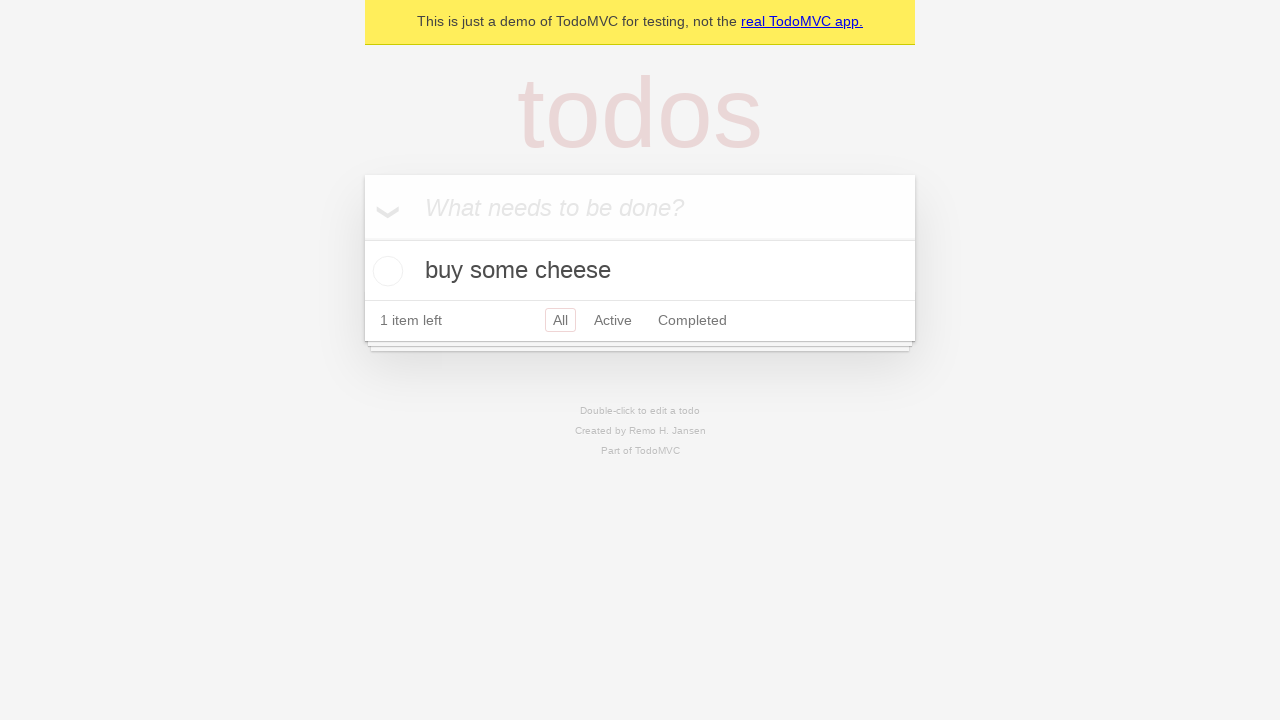

Filled todo input with 'feed the cat' on internal:attr=[placeholder="What needs to be done?"i]
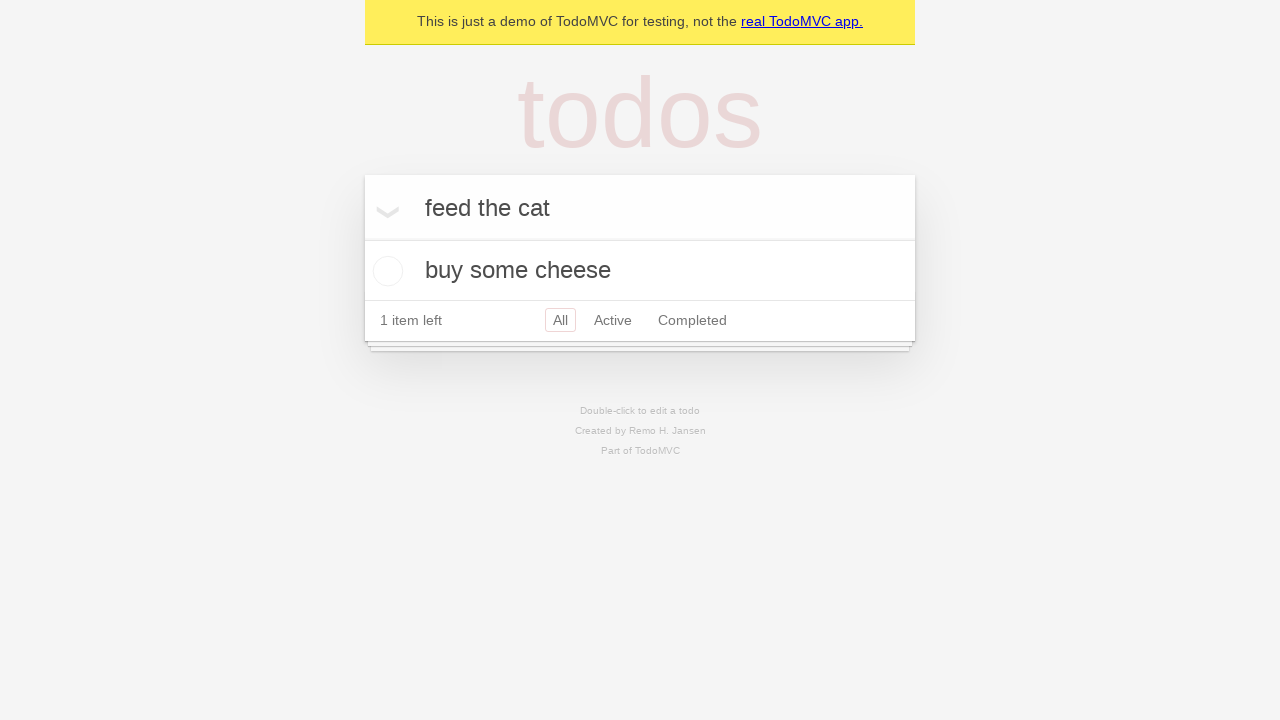

Pressed Enter to create second todo item on internal:attr=[placeholder="What needs to be done?"i]
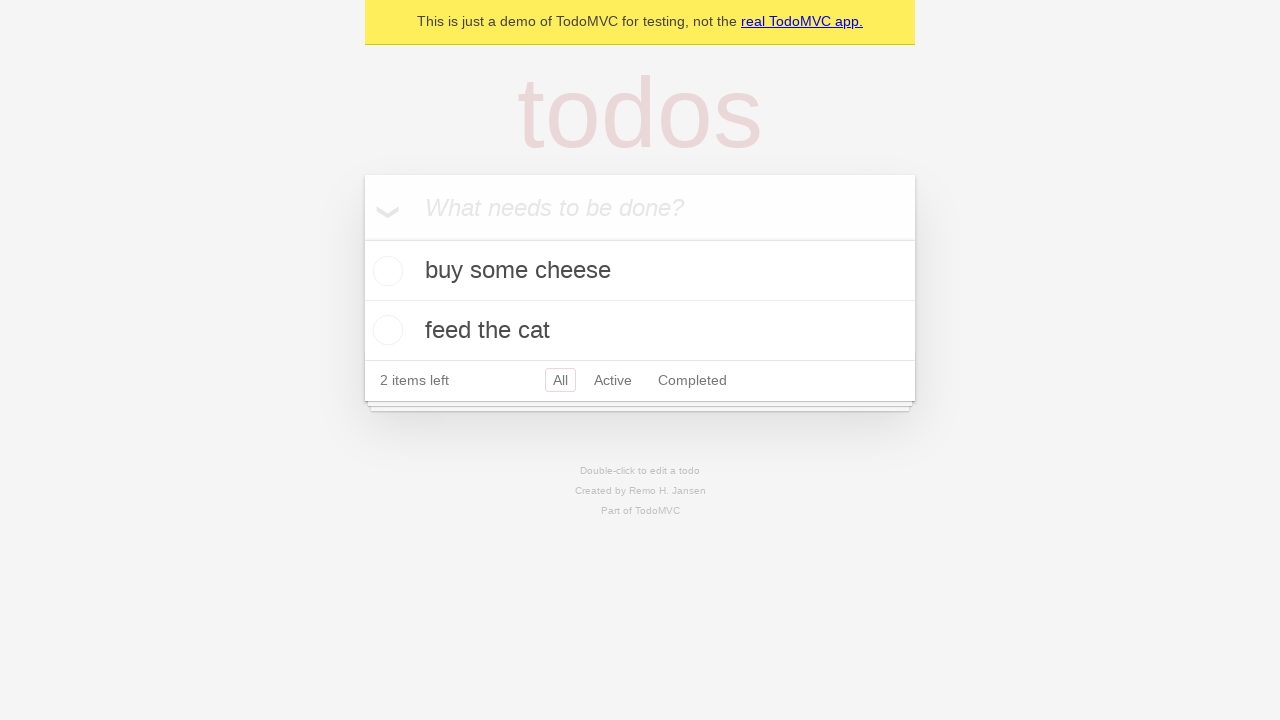

Filled todo input with 'book a doctors appointment' on internal:attr=[placeholder="What needs to be done?"i]
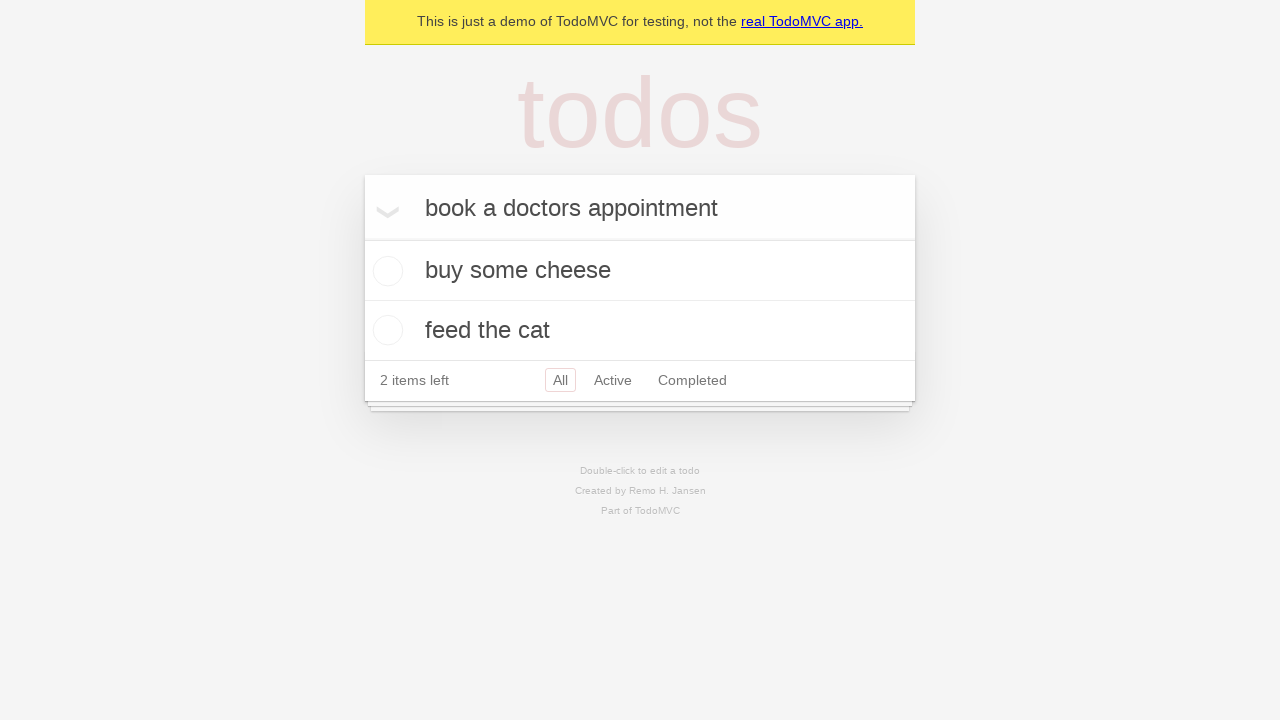

Pressed Enter to create third todo item on internal:attr=[placeholder="What needs to be done?"i]
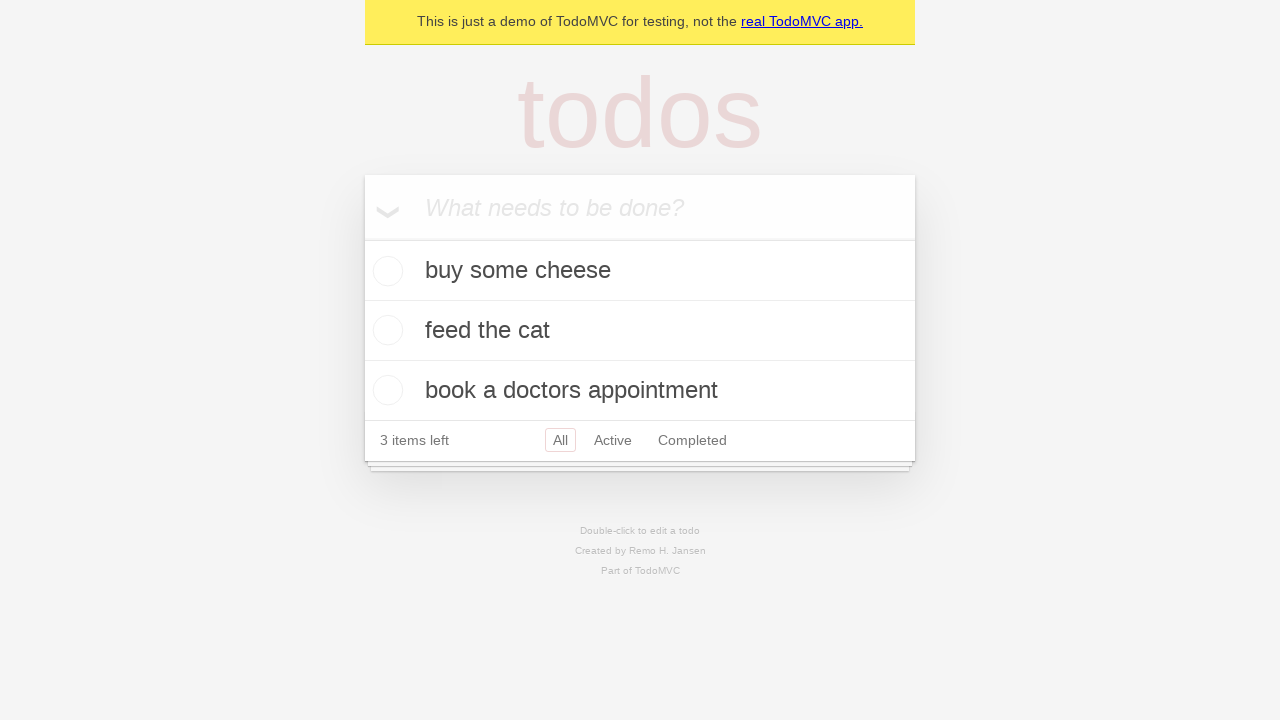

Clicked 'Mark all as complete' checkbox at (362, 238) on internal:label="Mark all as complete"i
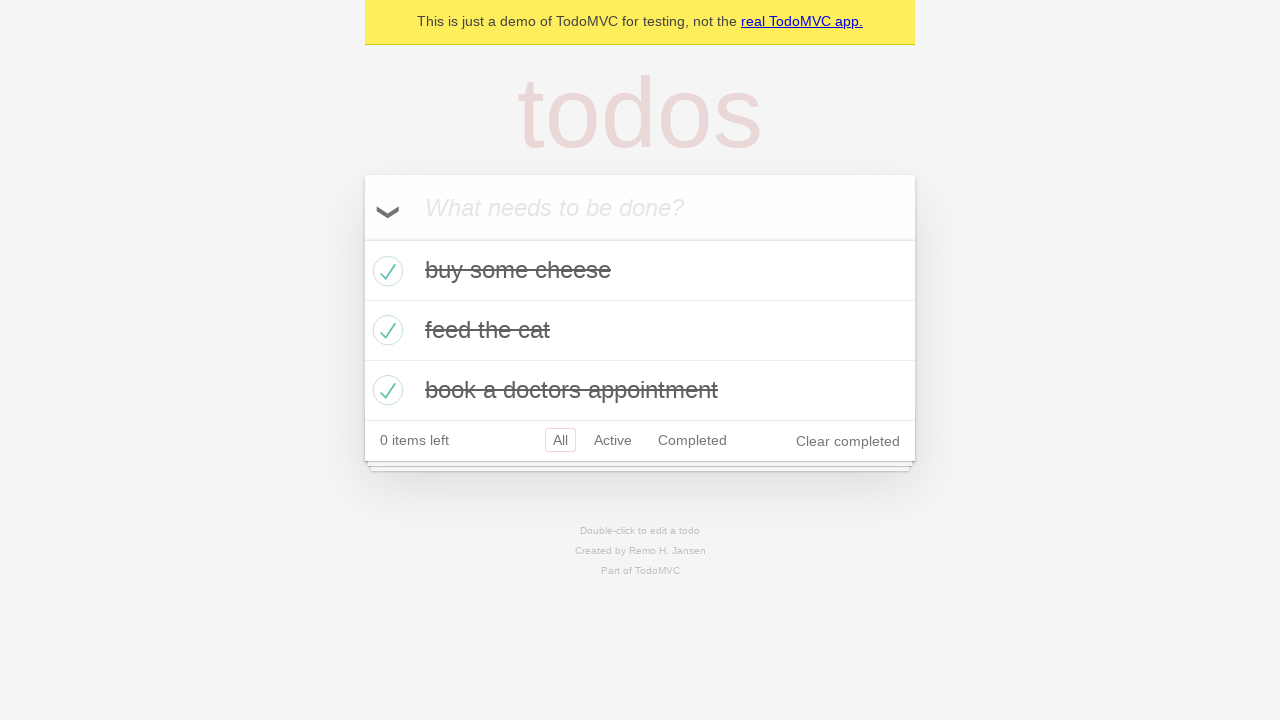

Verified all todo items are marked as completed
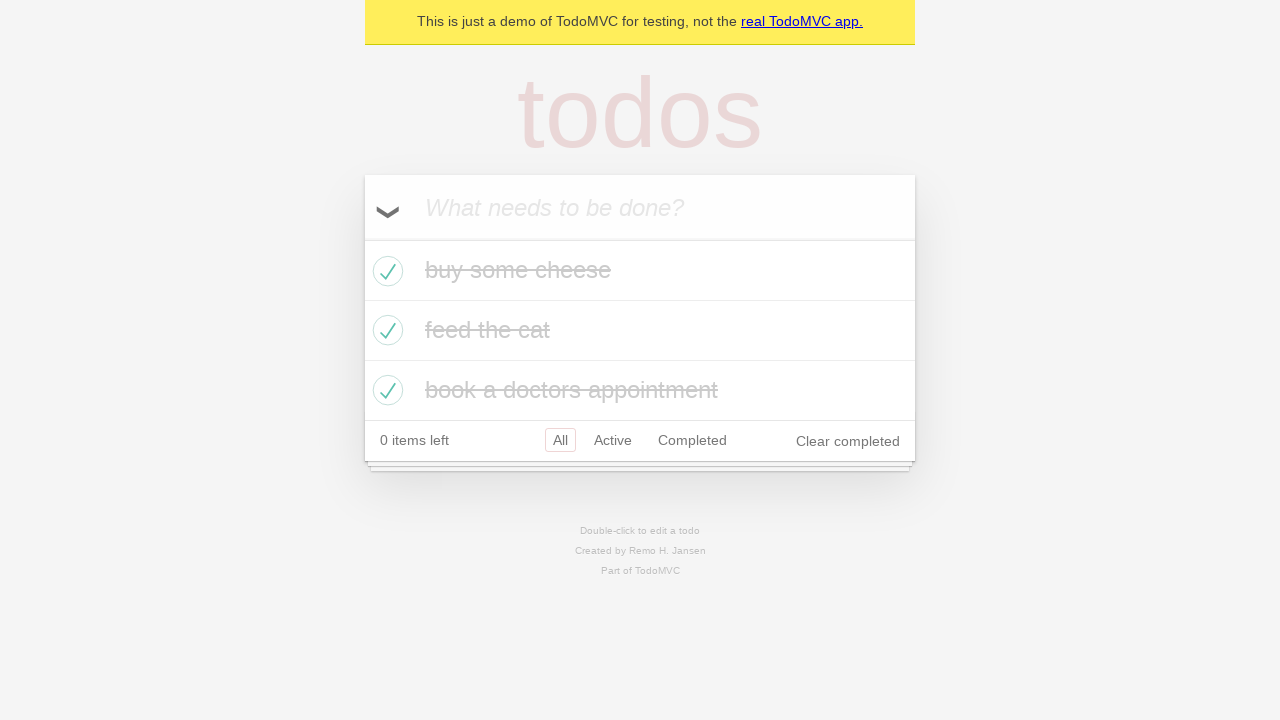

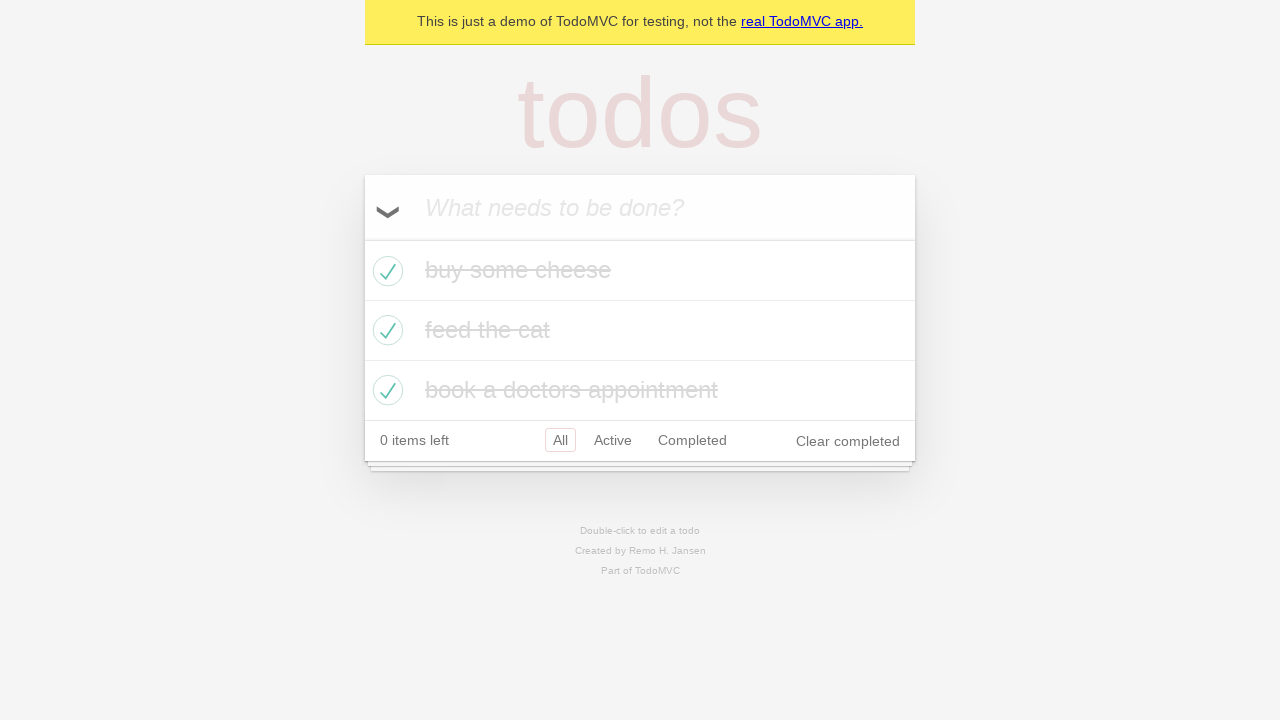